Tests drag and drop functionality by dragging an element to a drop zone and verifying the "Dropped!" text appears

Starting URL: https://crossbrowsertesting.github.io/drag-and-drop.html

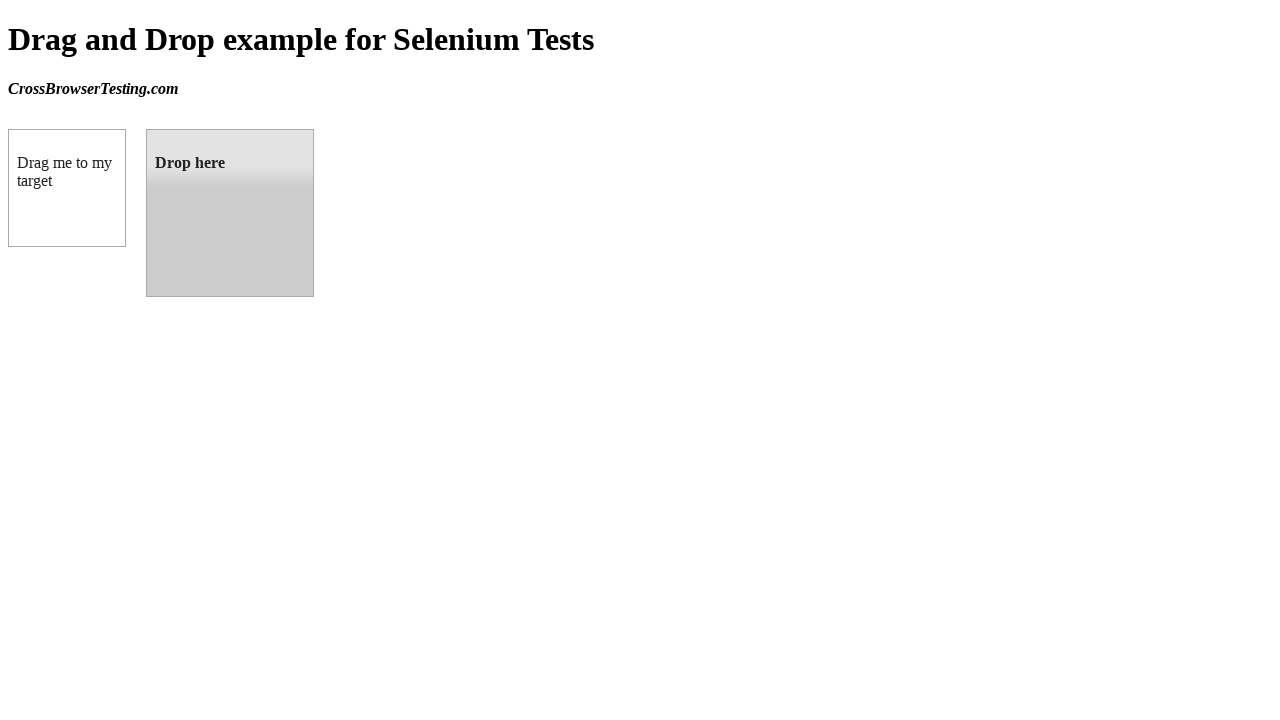

Navigated to drag and drop test page
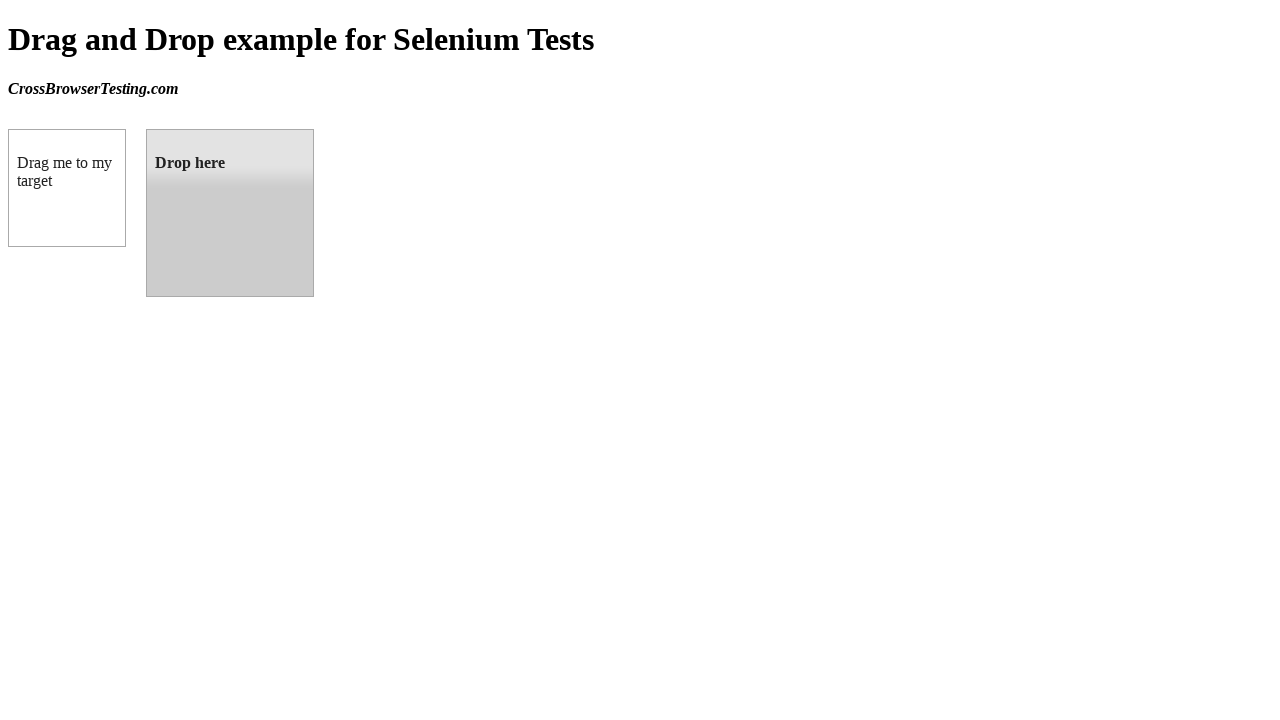

Located draggable element
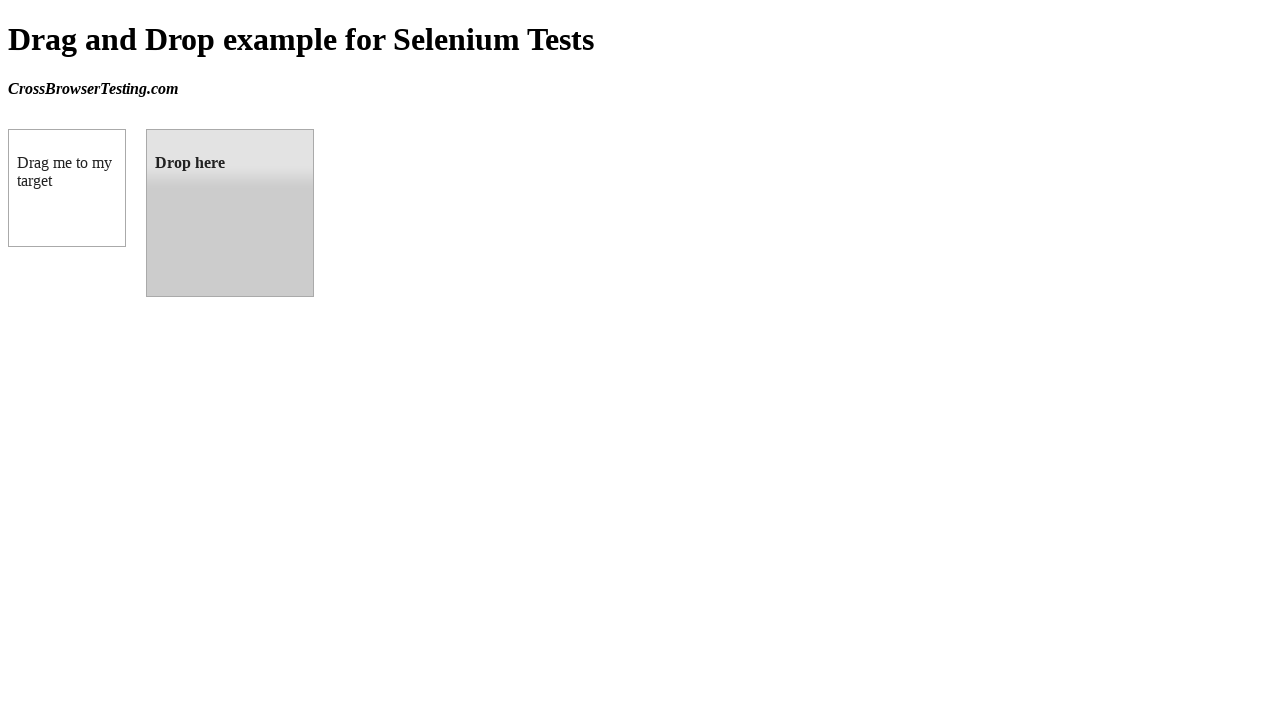

Located droppable target element
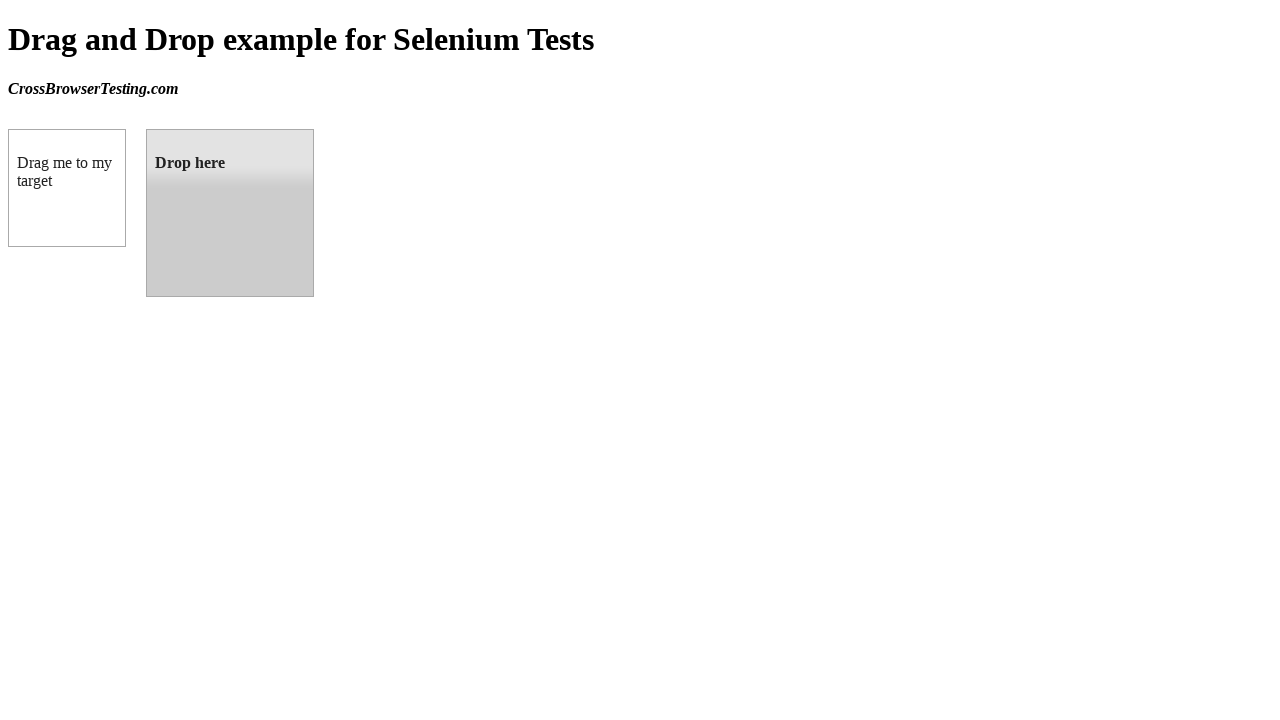

Dragged element to drop zone at (230, 213)
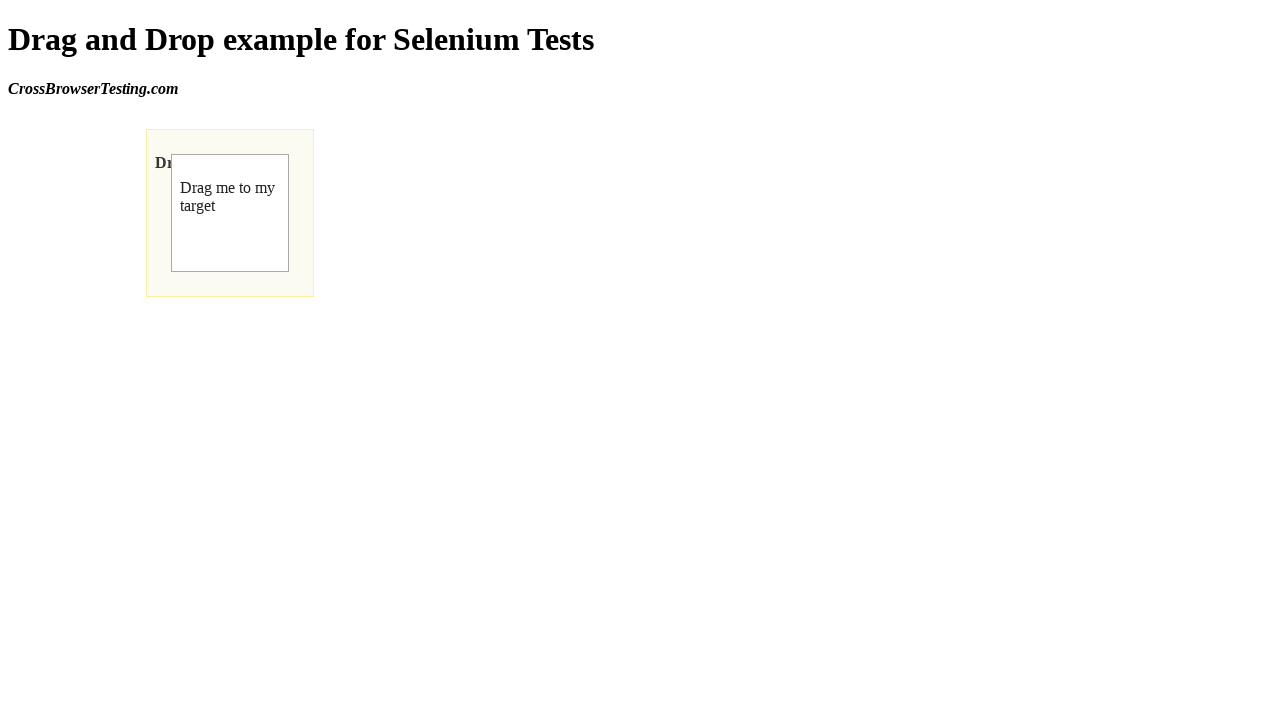

Located 'Dropped!' confirmation text
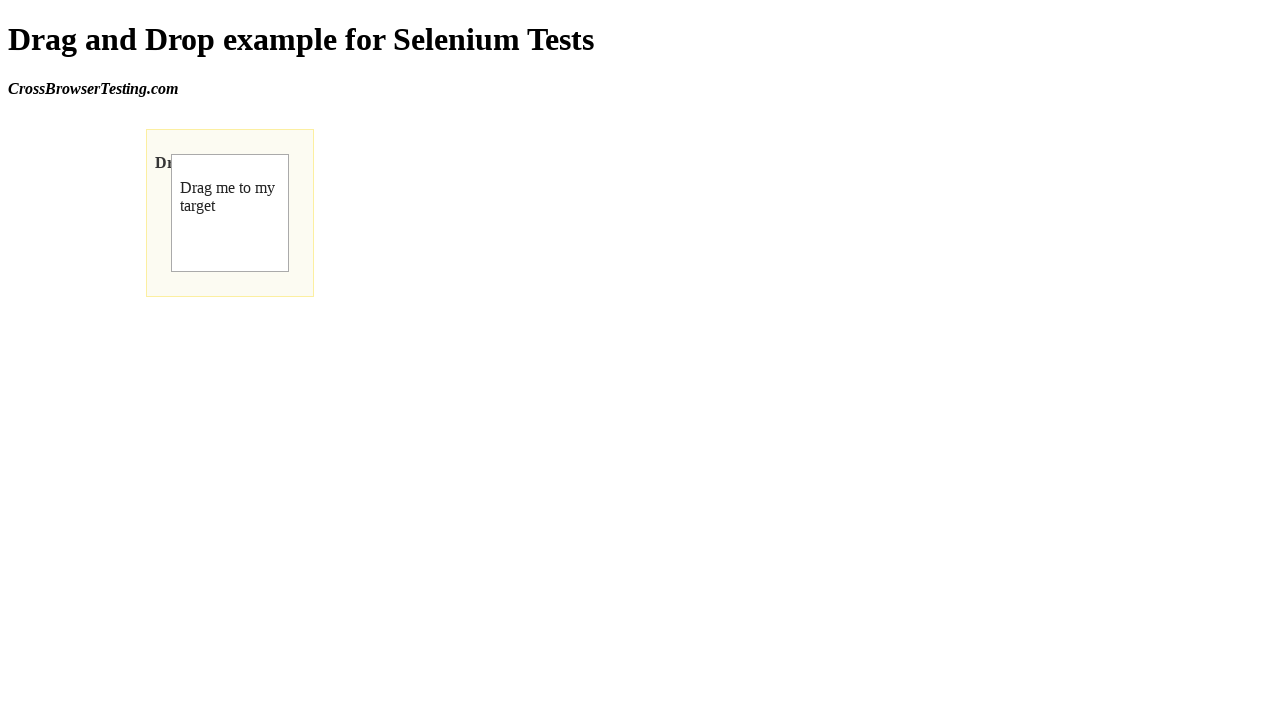

Verified 'Dropped!' text appears after drag and drop
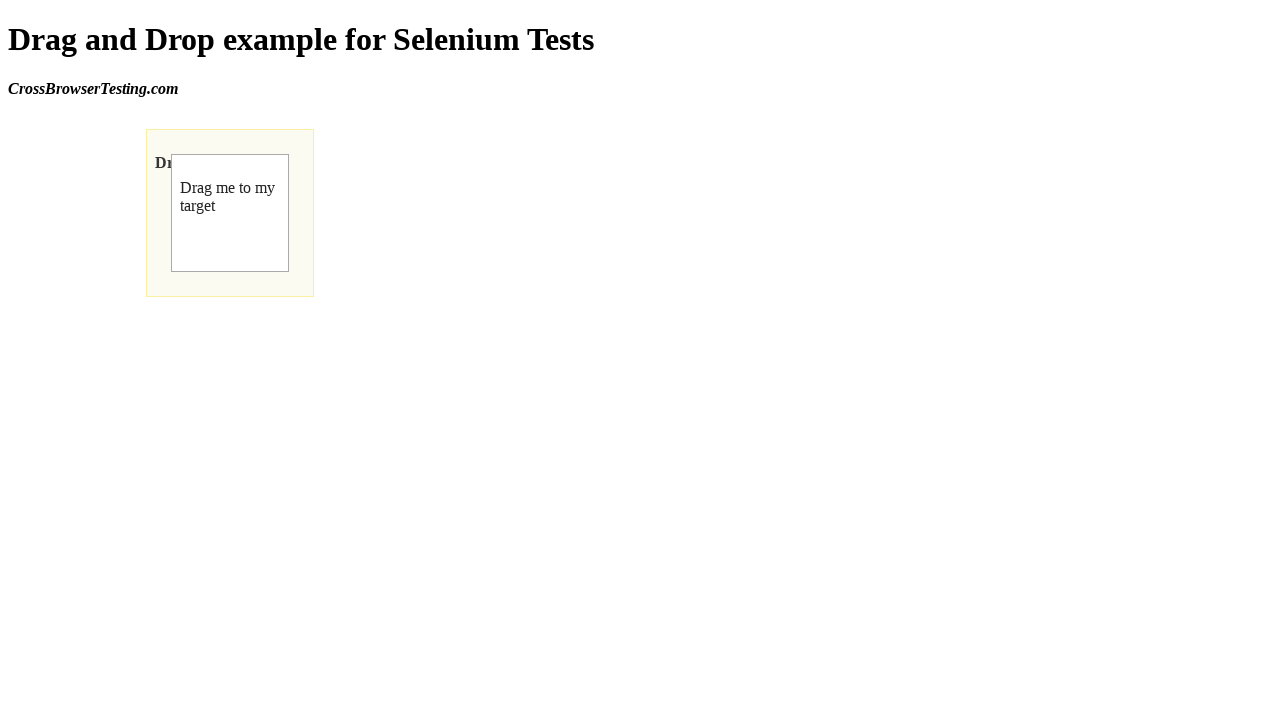

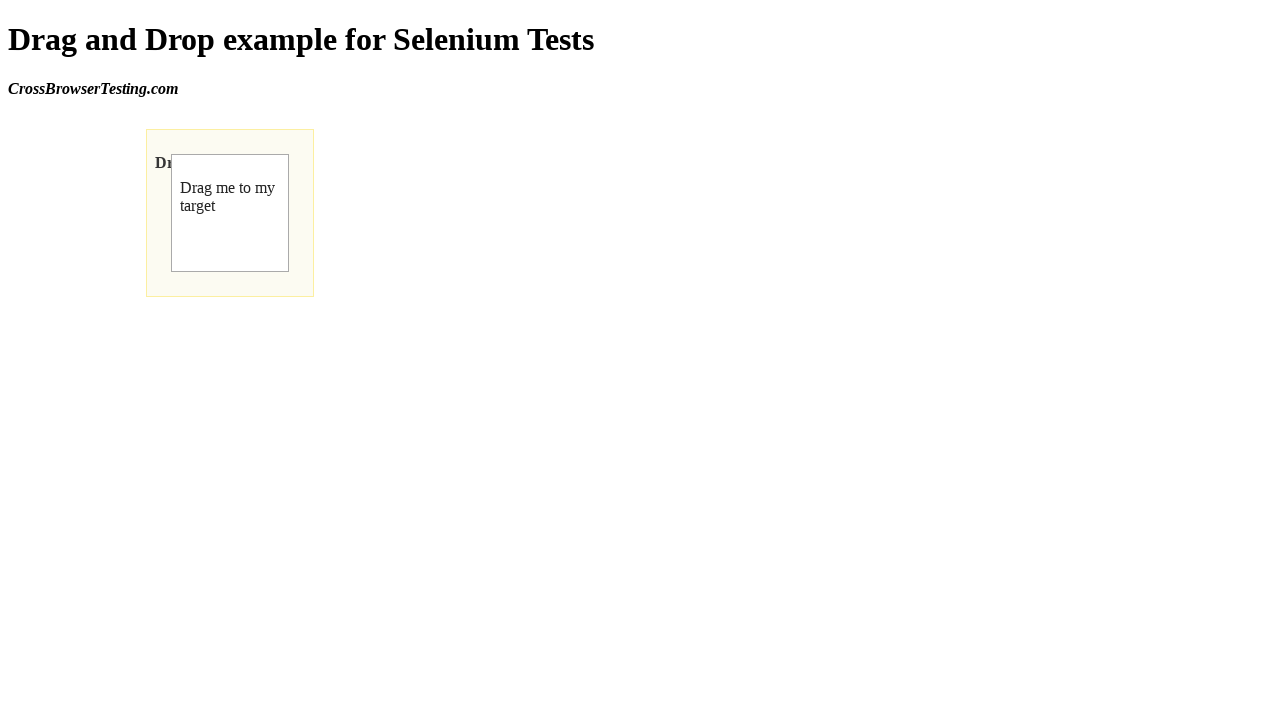